Tests auto-suggest dropdown functionality by typing partial text and selecting a matching country from the suggestions

Starting URL: https://rahulshettyacademy.com/dropdownsPractise/

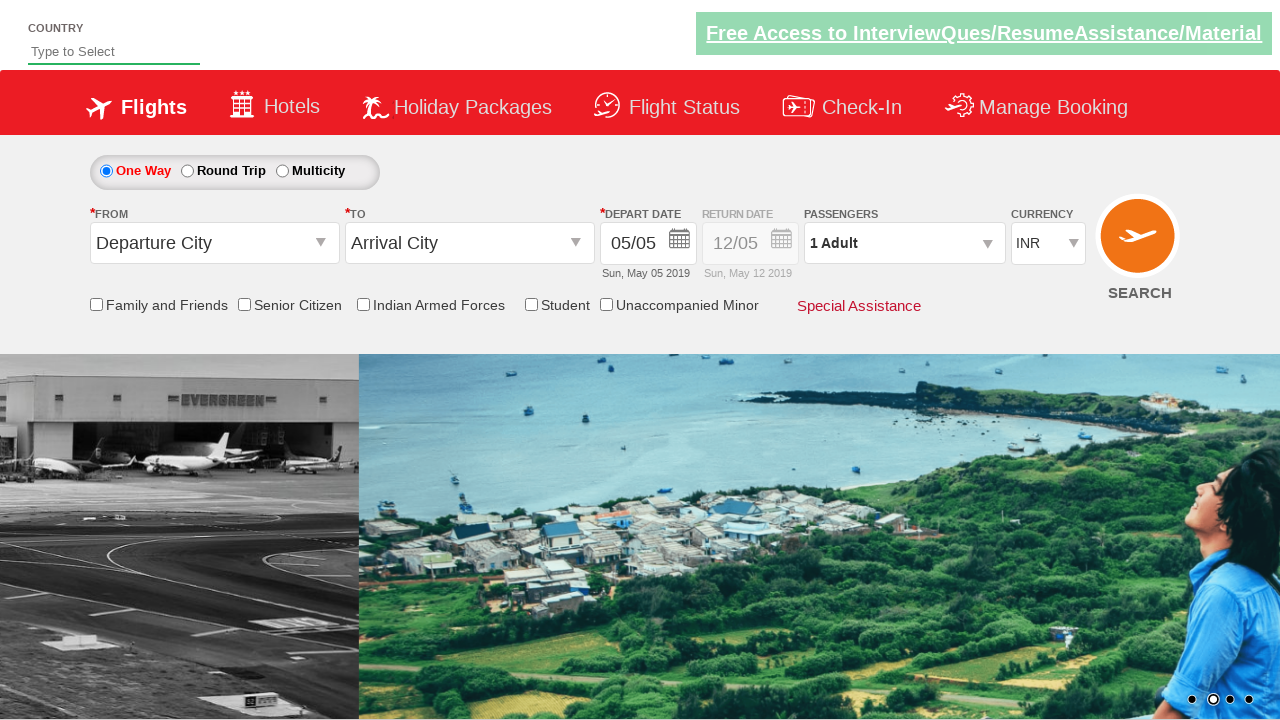

Clicked on the auto-suggest input field at (114, 52) on #autosuggest
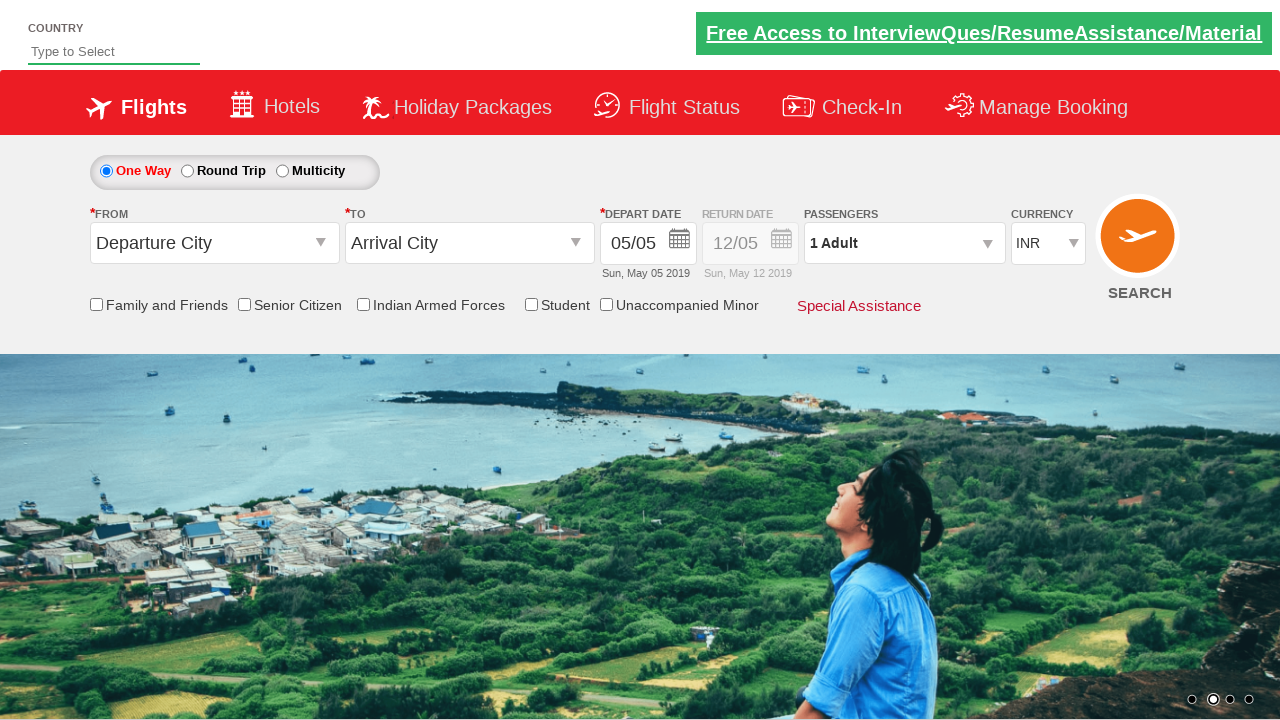

Typed 'Ind' in the auto-suggest field to trigger dropdown suggestions on #autosuggest
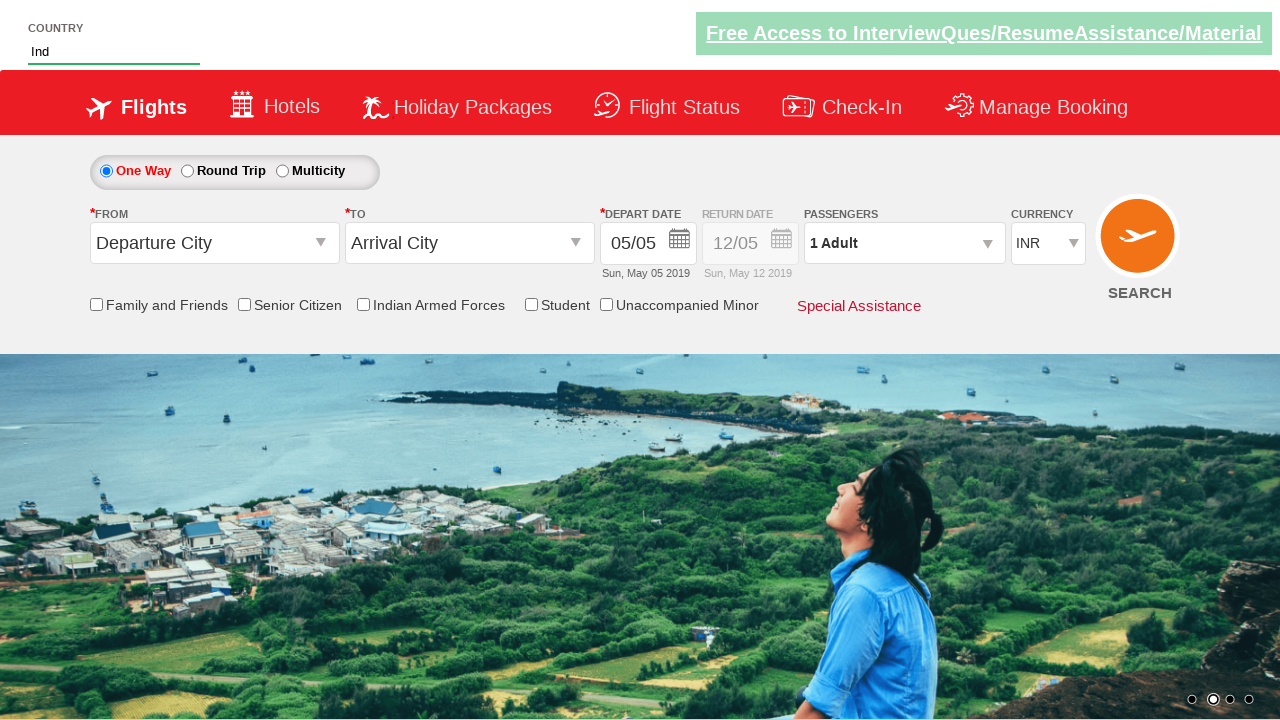

Auto-suggest dropdown menu items loaded
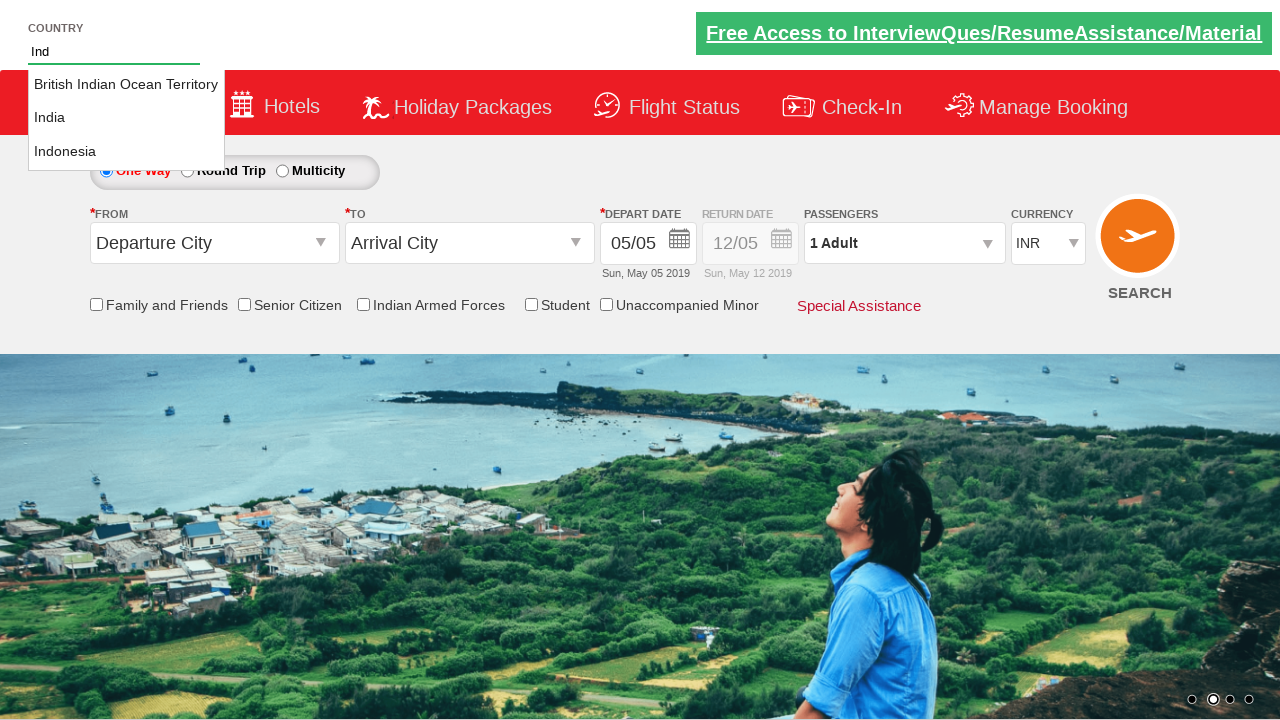

Located all suggestion menu items
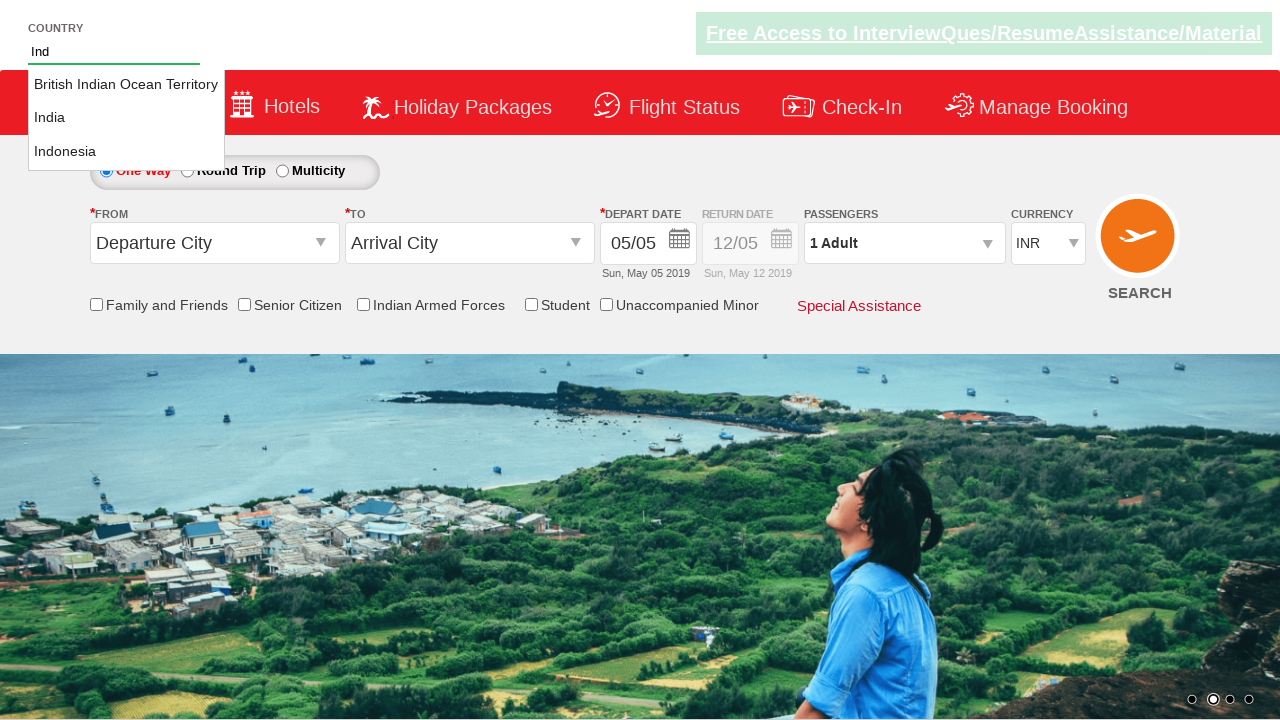

Found and clicked 'India' from the auto-suggest dropdown at (126, 118) on li.ui-menu-item >> nth=1
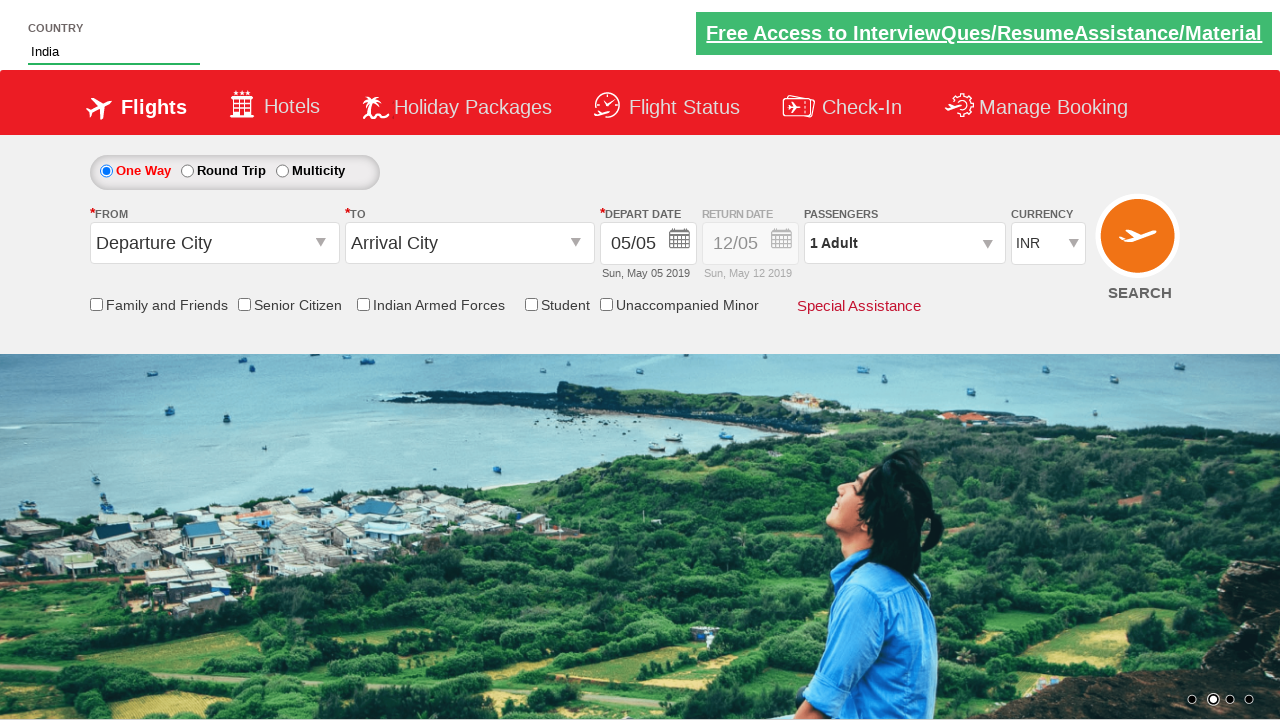

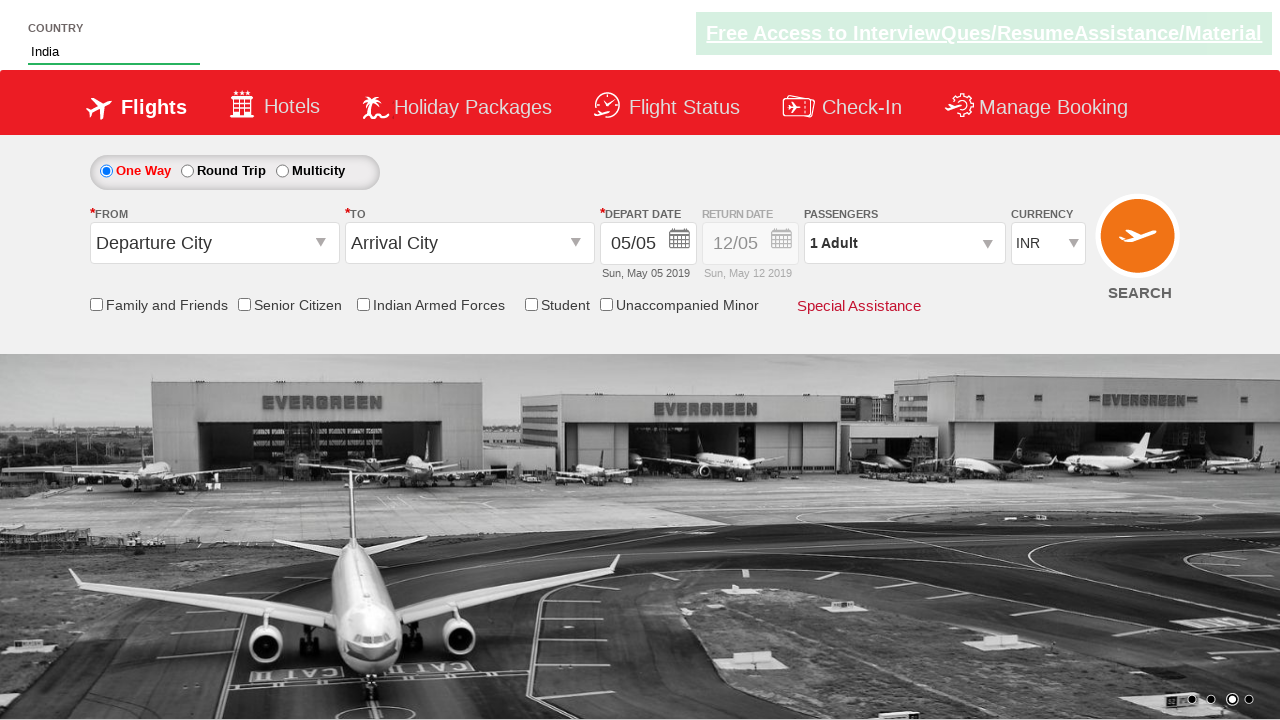